Tests dynamic content page by finding a content element, clicking a refresh link, and verifying the page updates with new dynamic content.

Starting URL: https://the-internet.herokuapp.com/dynamic_content?with_content=static

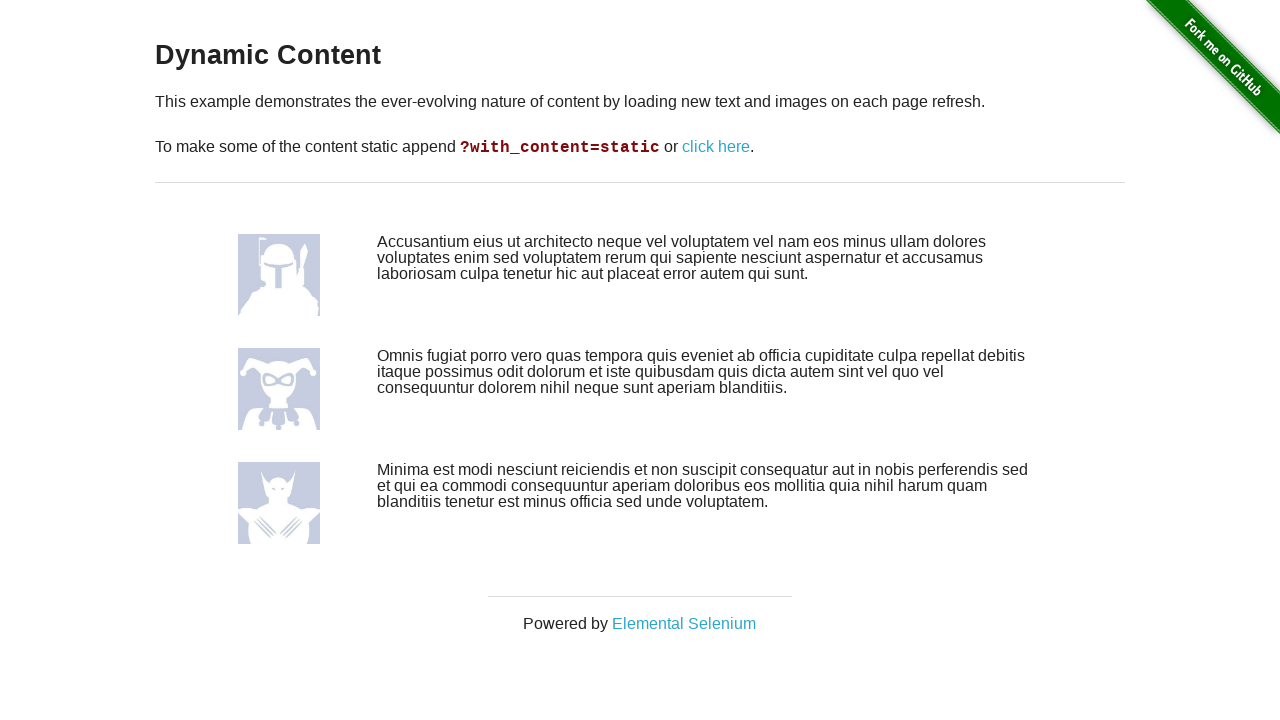

Waited for initial dynamic content element to be visible
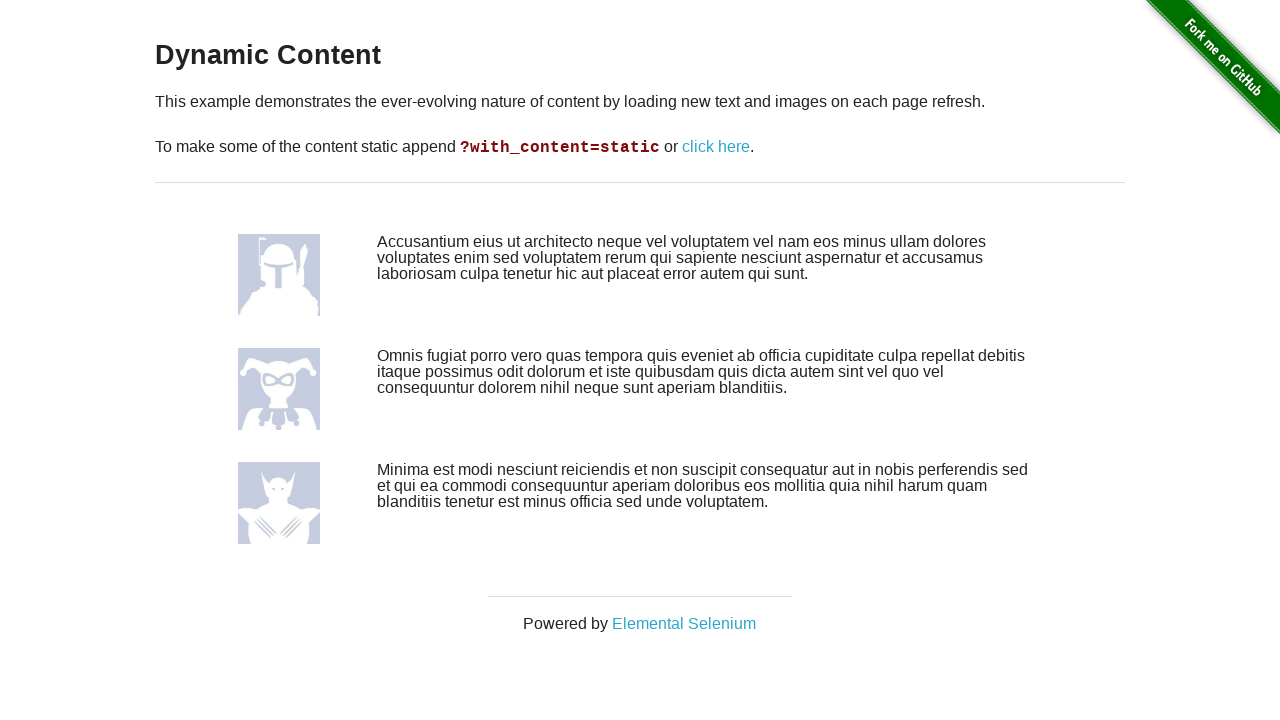

Clicked refresh link to trigger dynamic content change at (716, 147) on xpath=//a[.='click here']
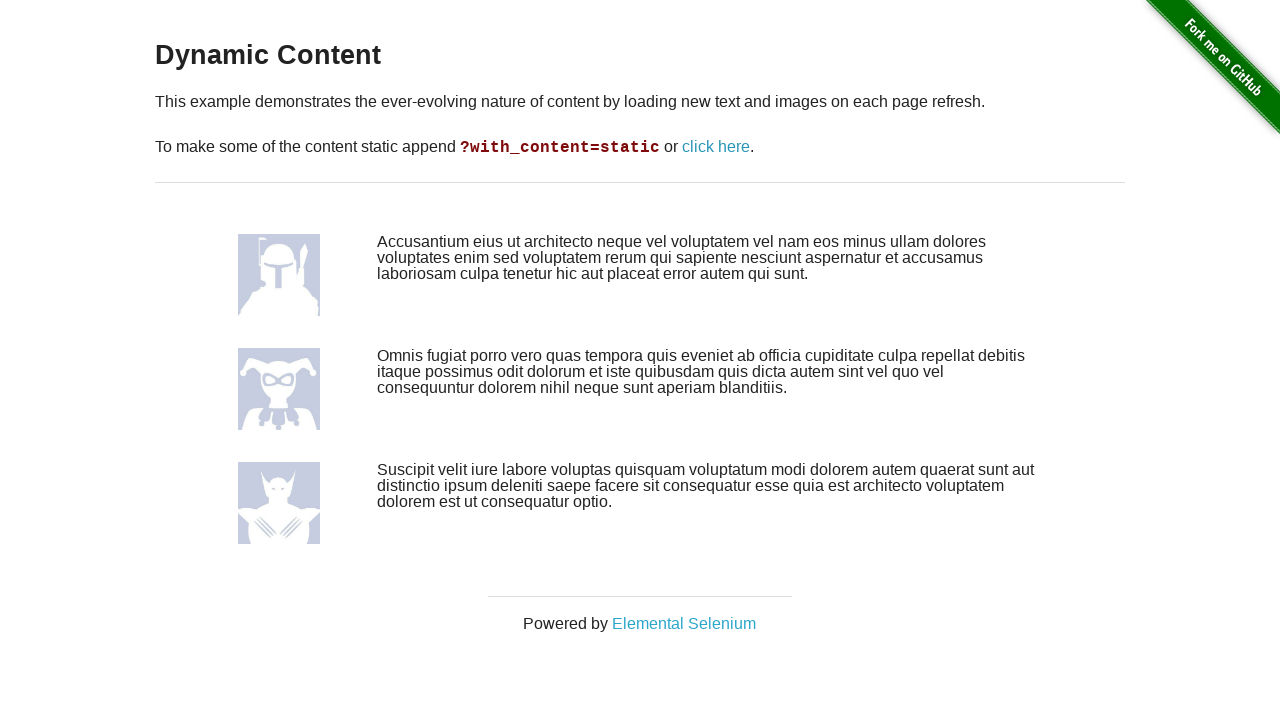

Waited for page to update with new dynamic content
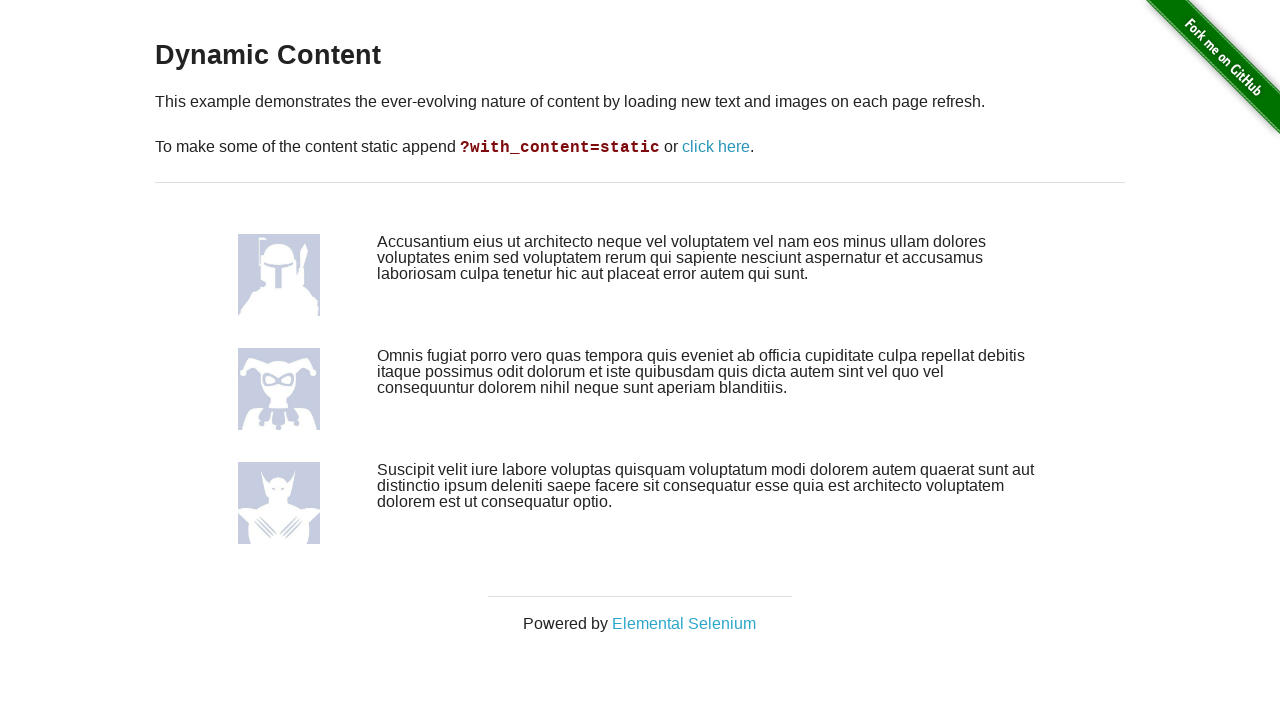

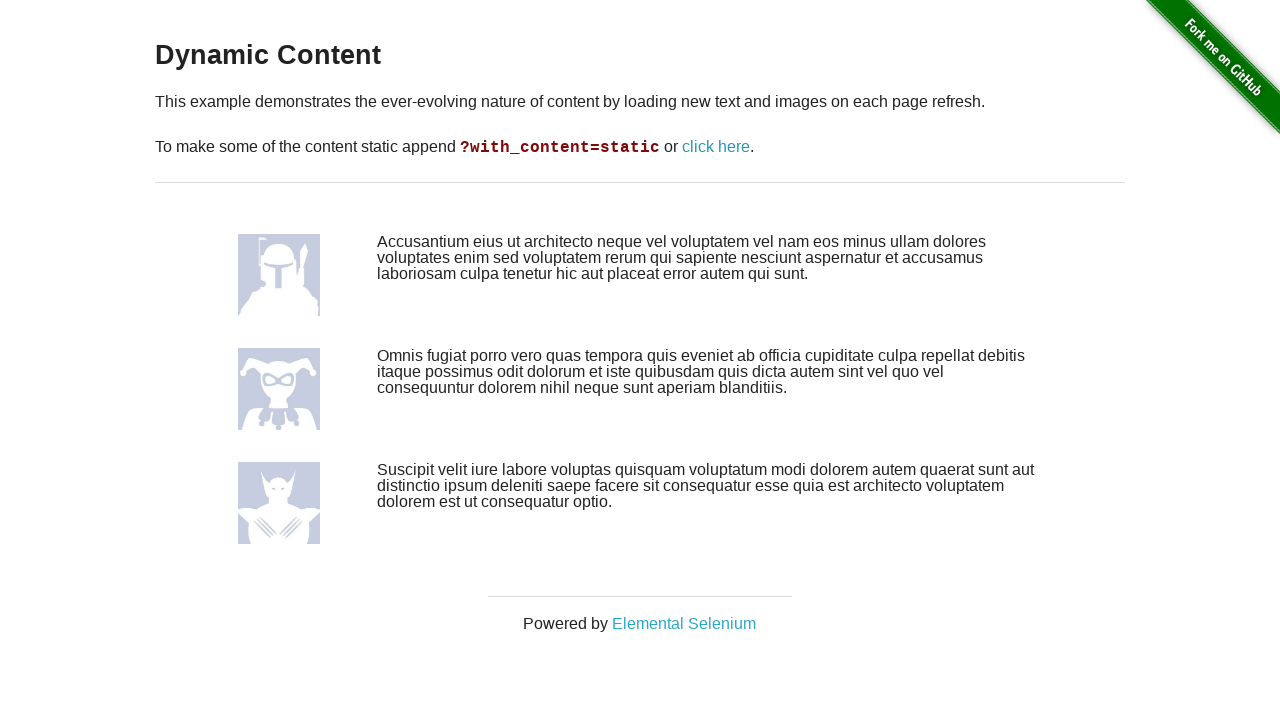